Finds and highlights all input elements with maxlength attribute greater than or equal to 10

Starting URL: https://www.hyrtutorials.com/p/add-padding-to-containers.html

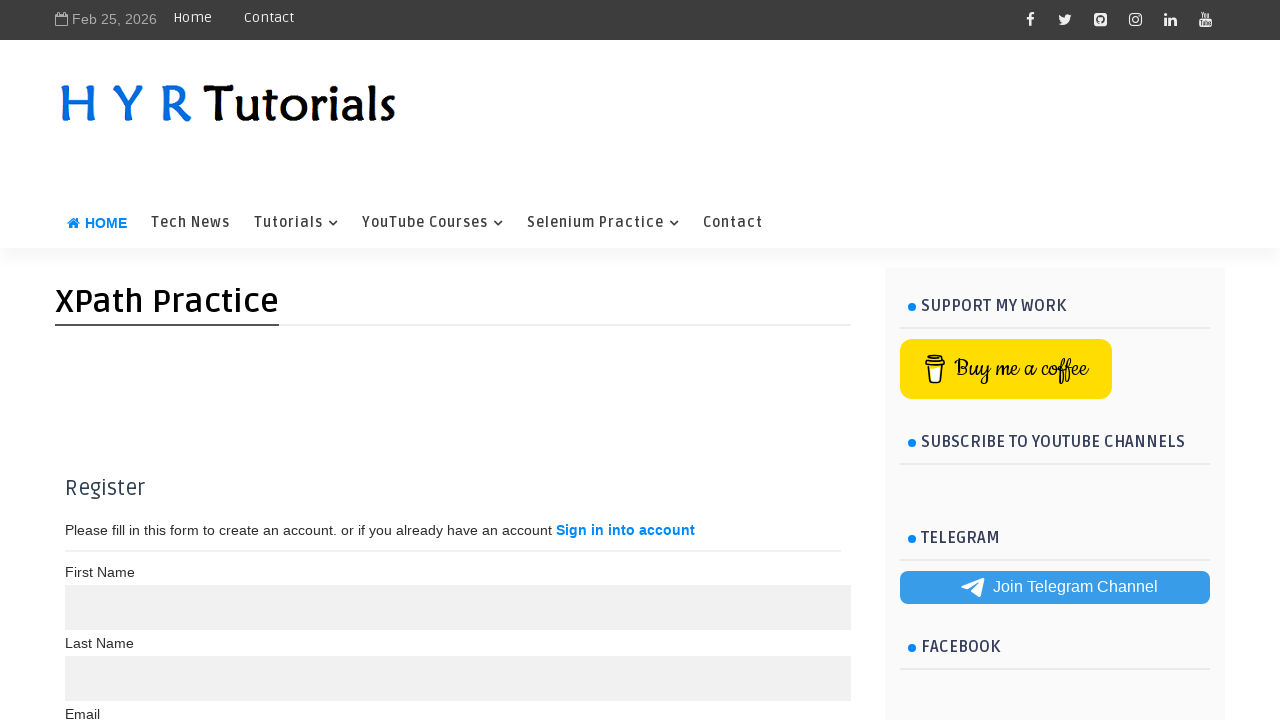

Navigated to the test page
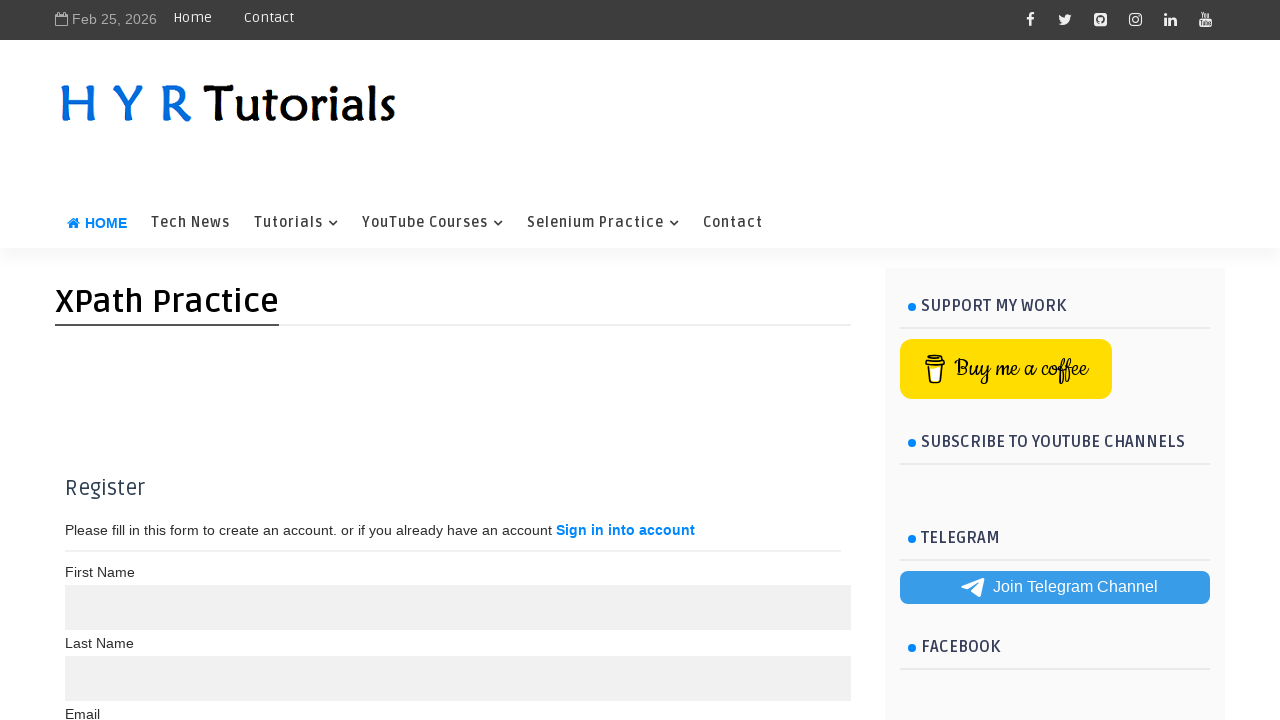

Located all input elements with maxlength attribute >= 10
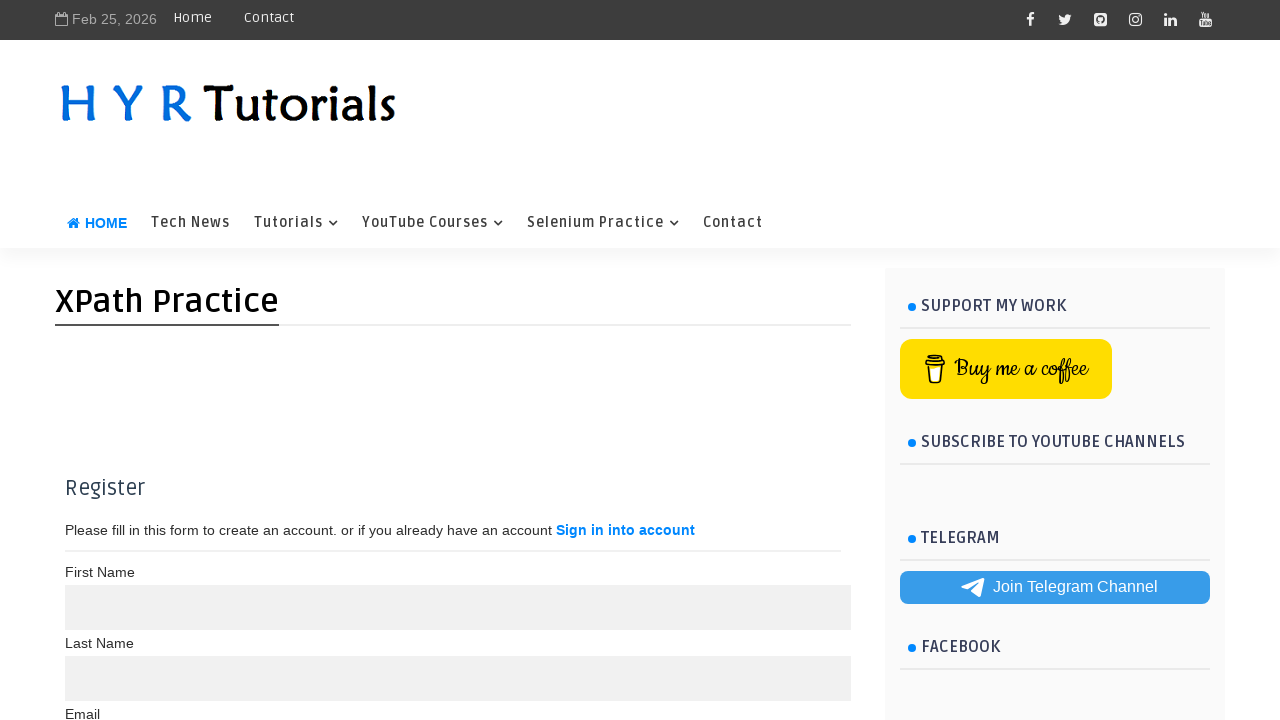

Applied red border and yellow background highlighting to an input element
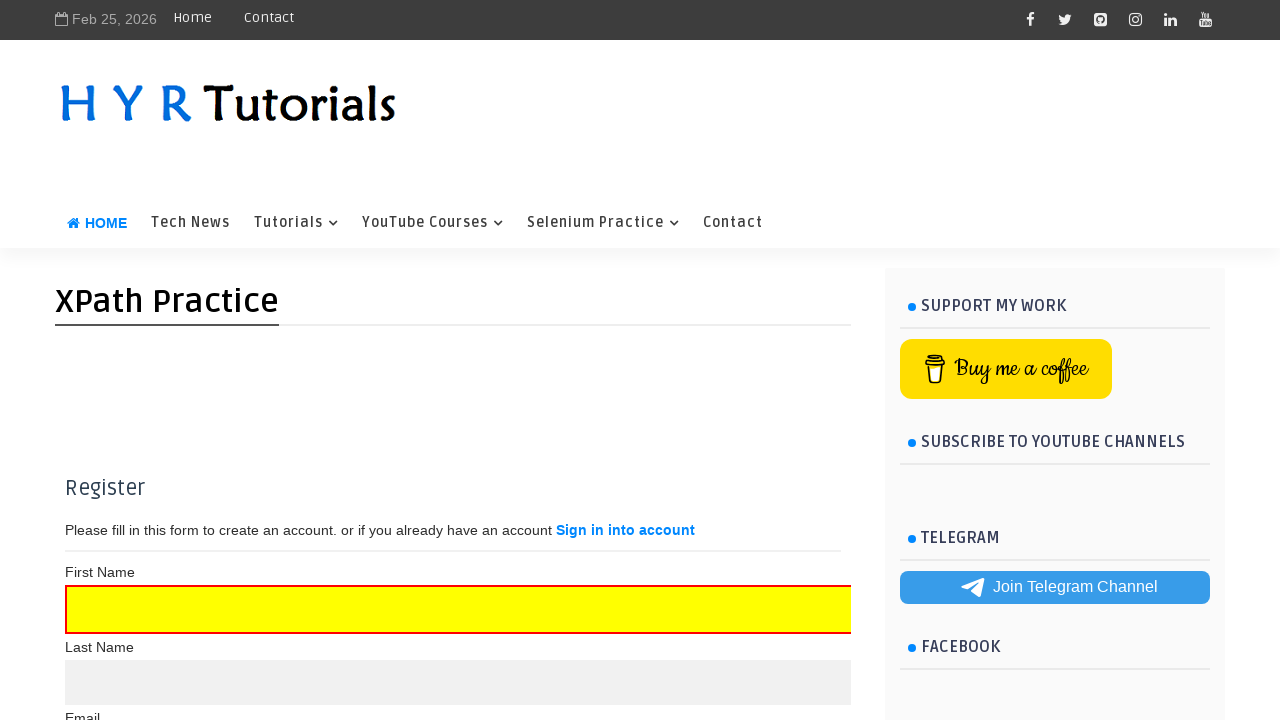

Applied red border and yellow background highlighting to an input element
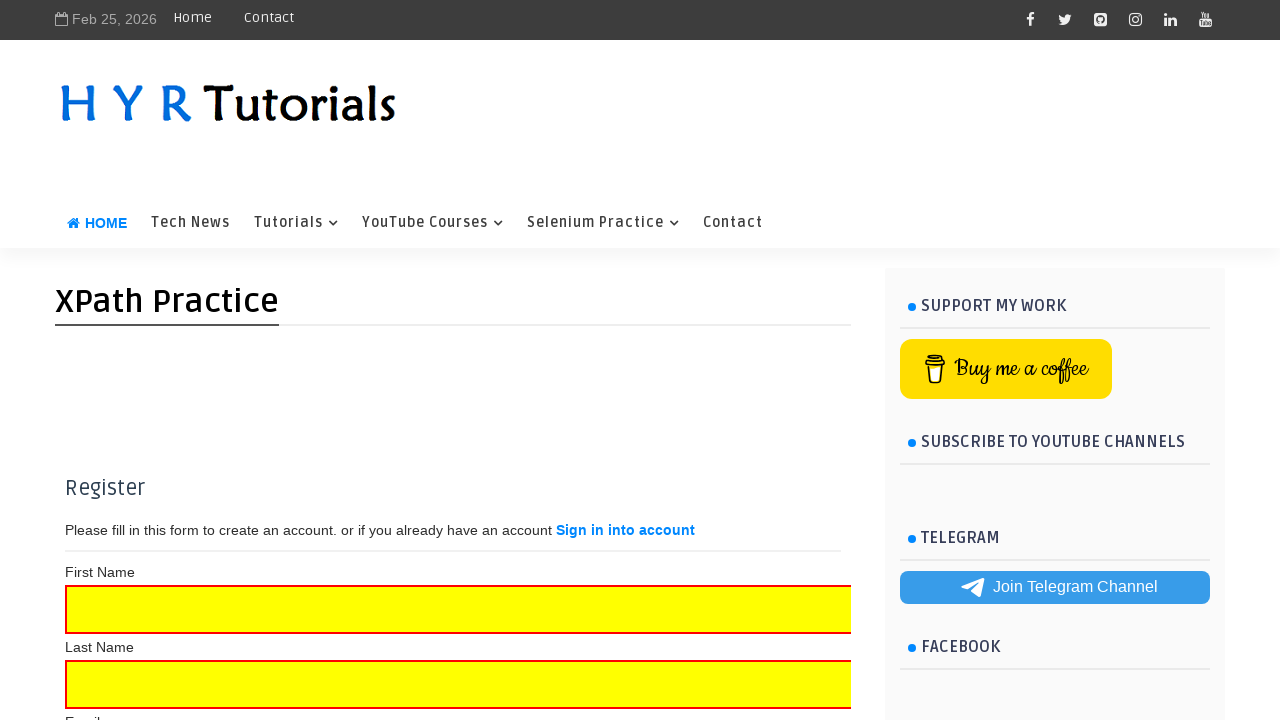

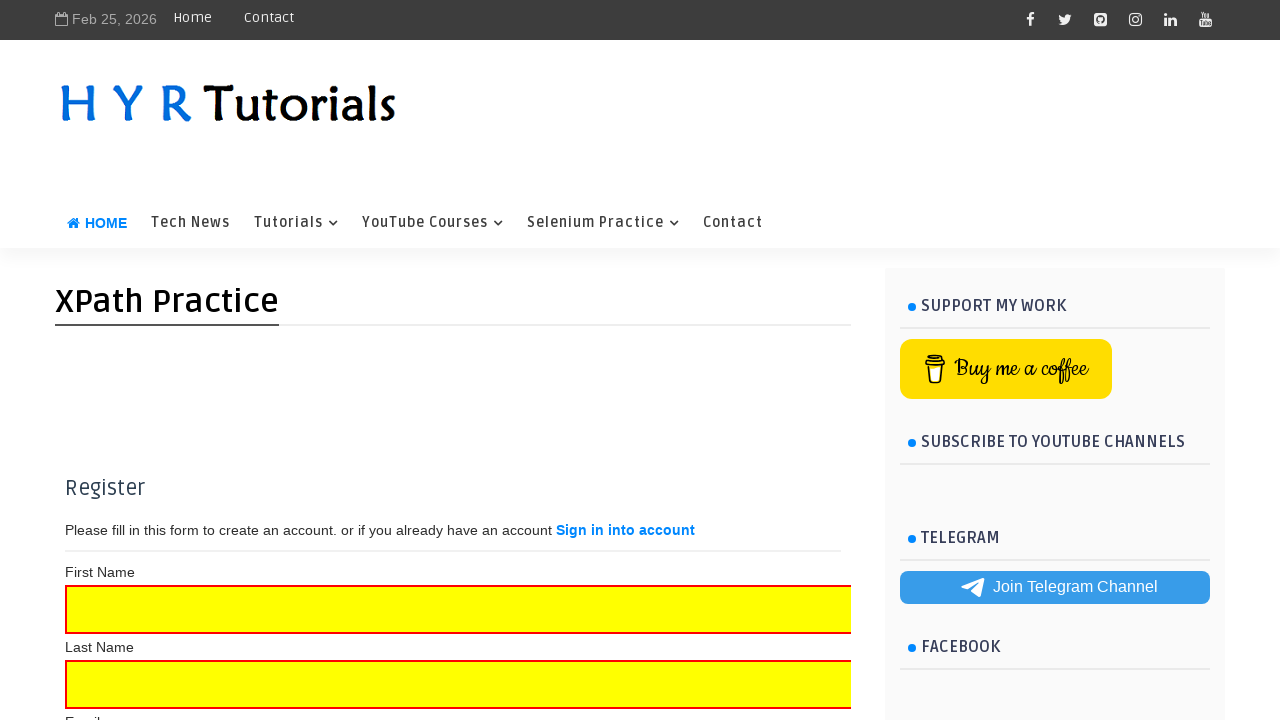